Tests filling out feedback form, submitting, clicking No to go back, modifying form fields, and resubmitting.

Starting URL: https://kristinek.github.io/site/tasks/provide_feedback

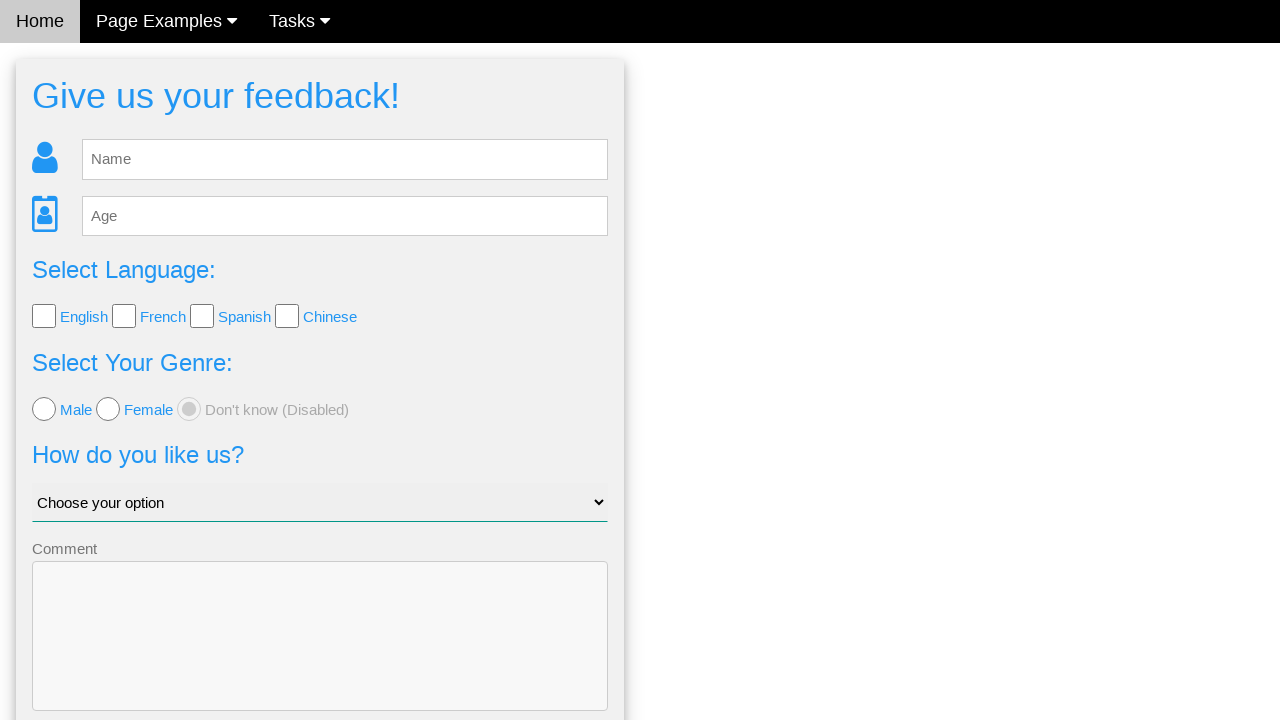

Filled name field with 'Mara' on input[name='name']
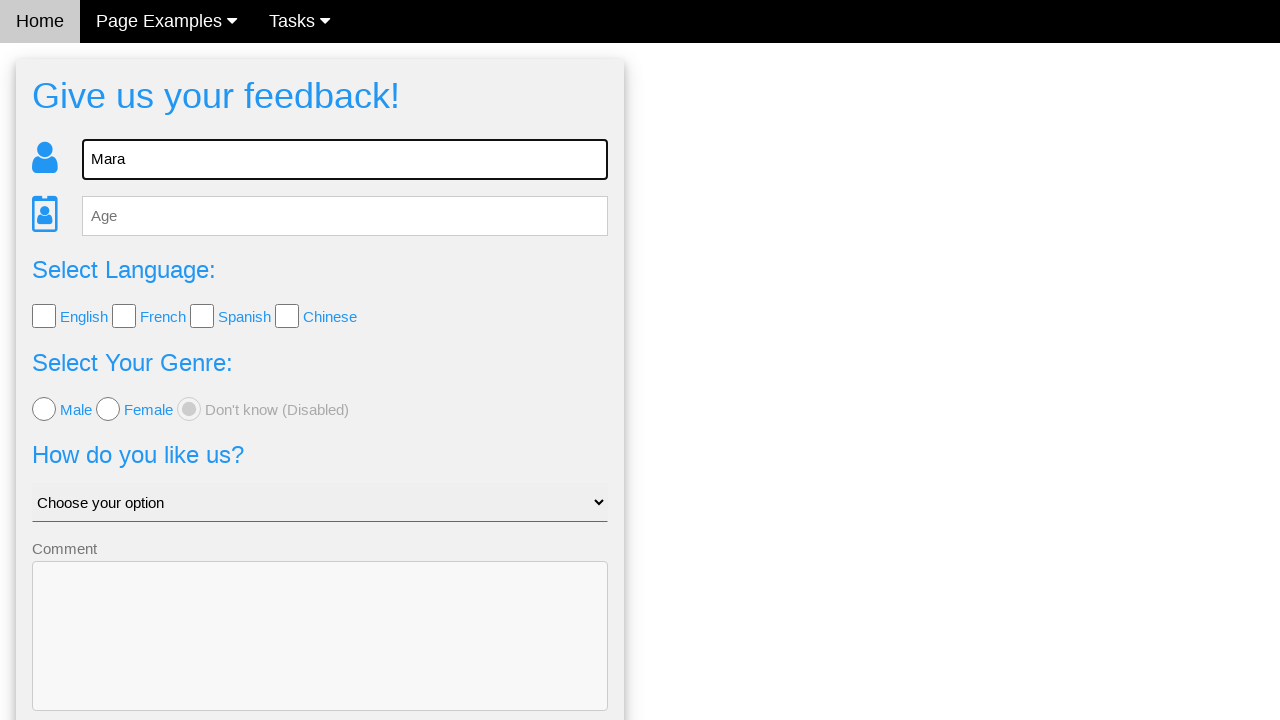

Filled age field with '40' on input[name='age']
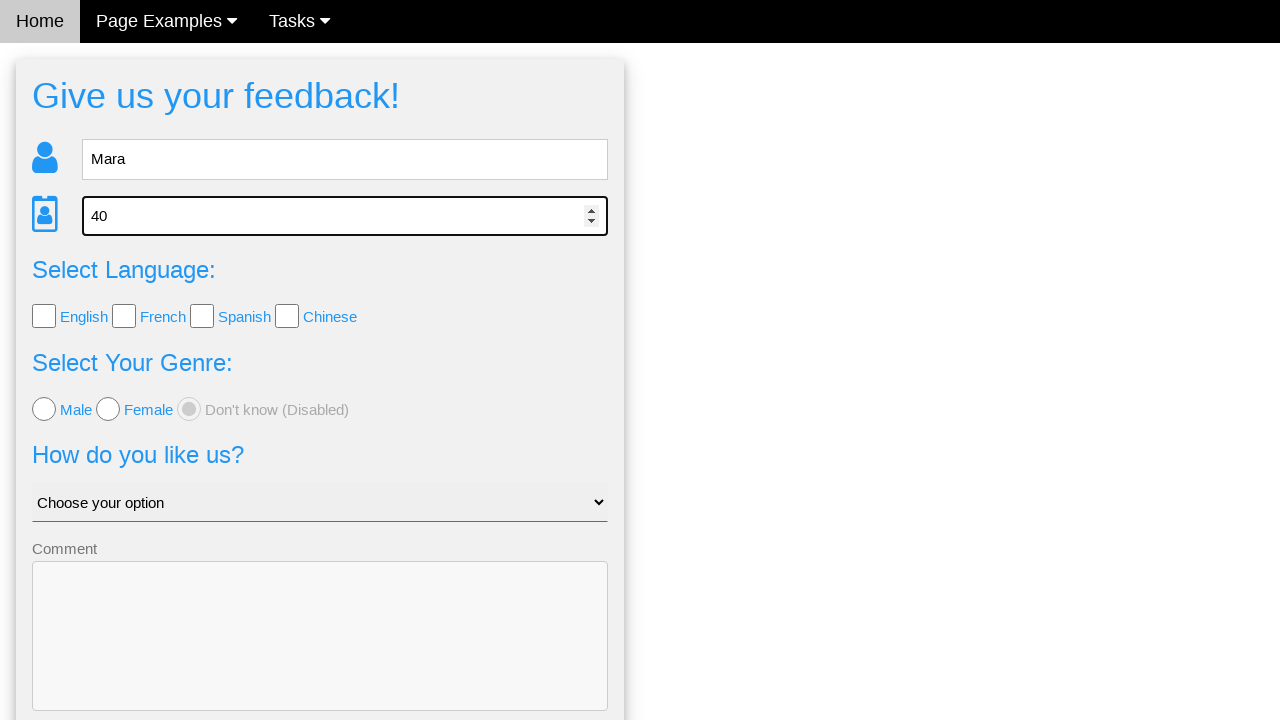

Checked second checkbox at (124, 316) on input[type='checkbox']:nth-of-type(2)
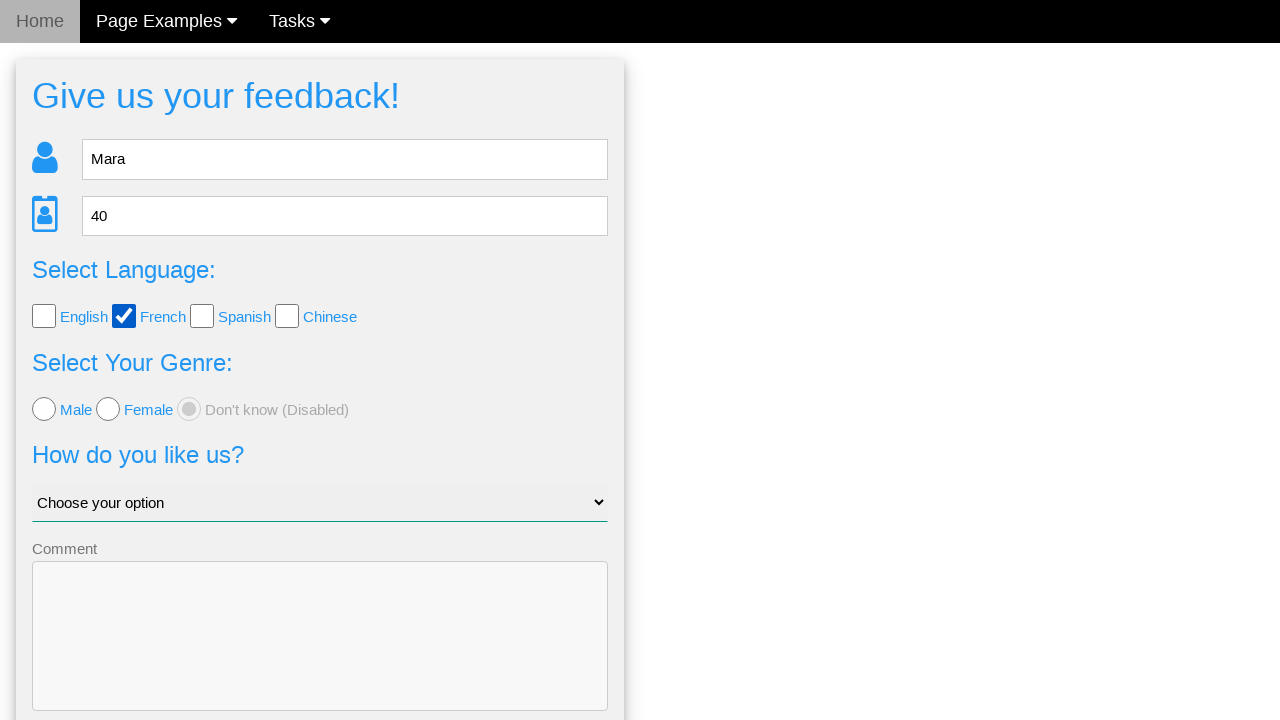

Selected dropdown option at index 1 on select
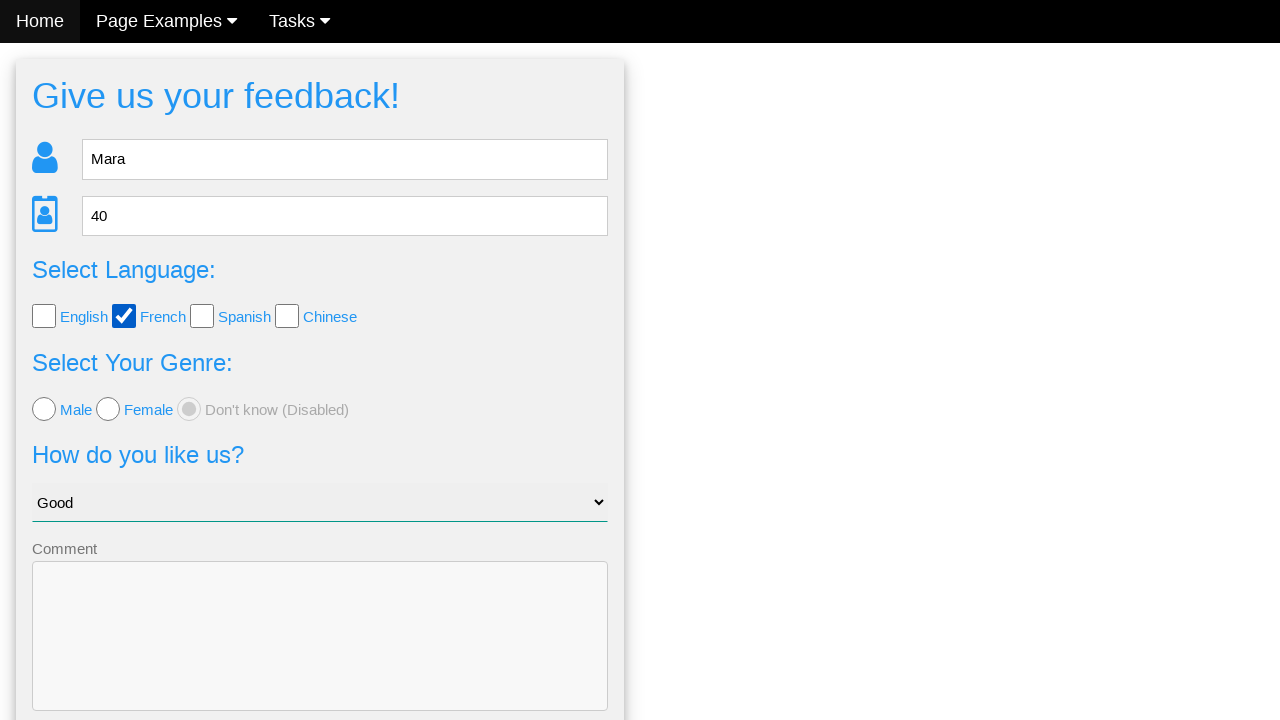

Clicked Send button to submit feedback form at (320, 656) on button[type='submit'], input[type='submit'], .w3-btn
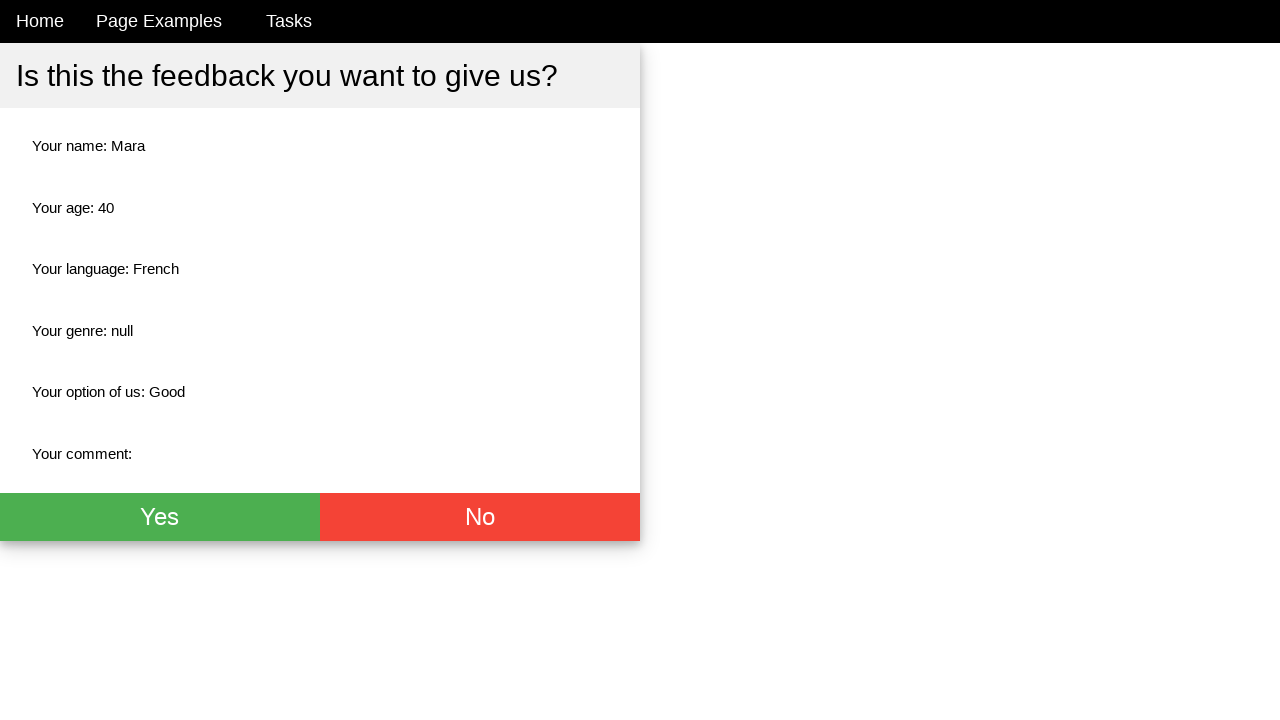

Clicked No button to return to form at (480, 517) on button:has-text('No'), .w3-btn:has-text('No')
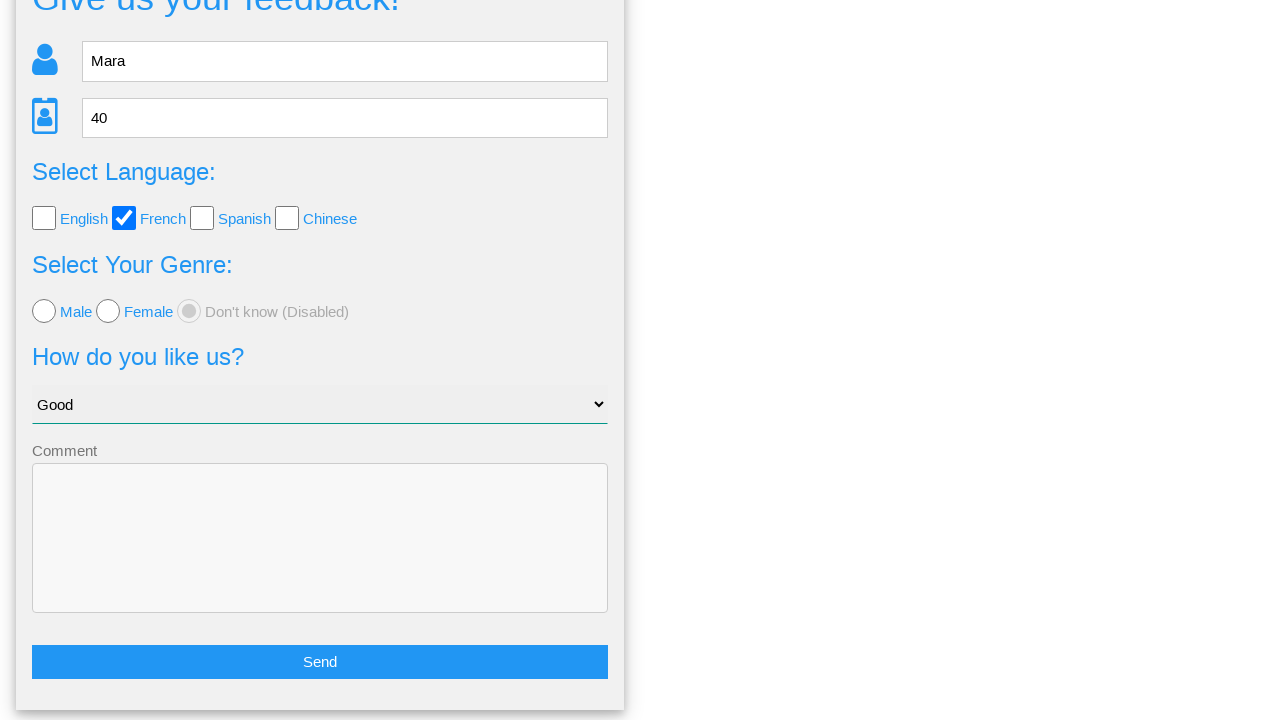

Form reappeared and is ready for modification
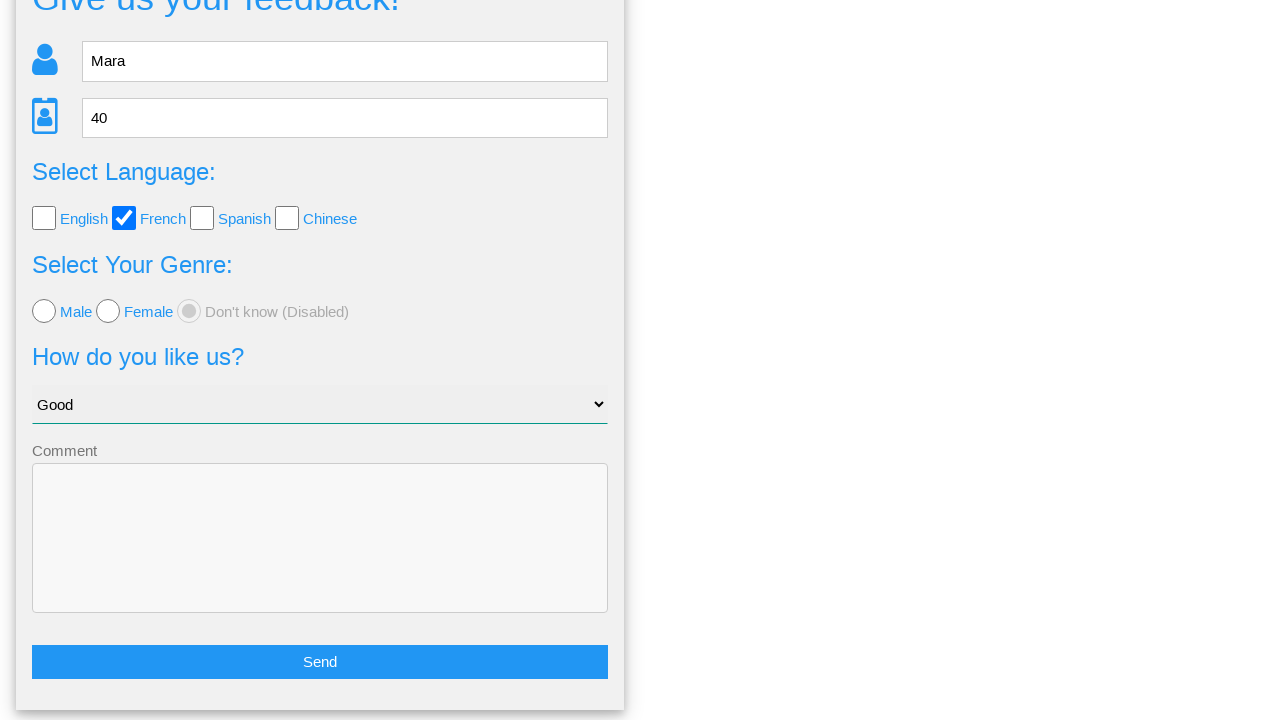

Selected first radio button at (44, 311) on input[type='radio']:nth-of-type(1)
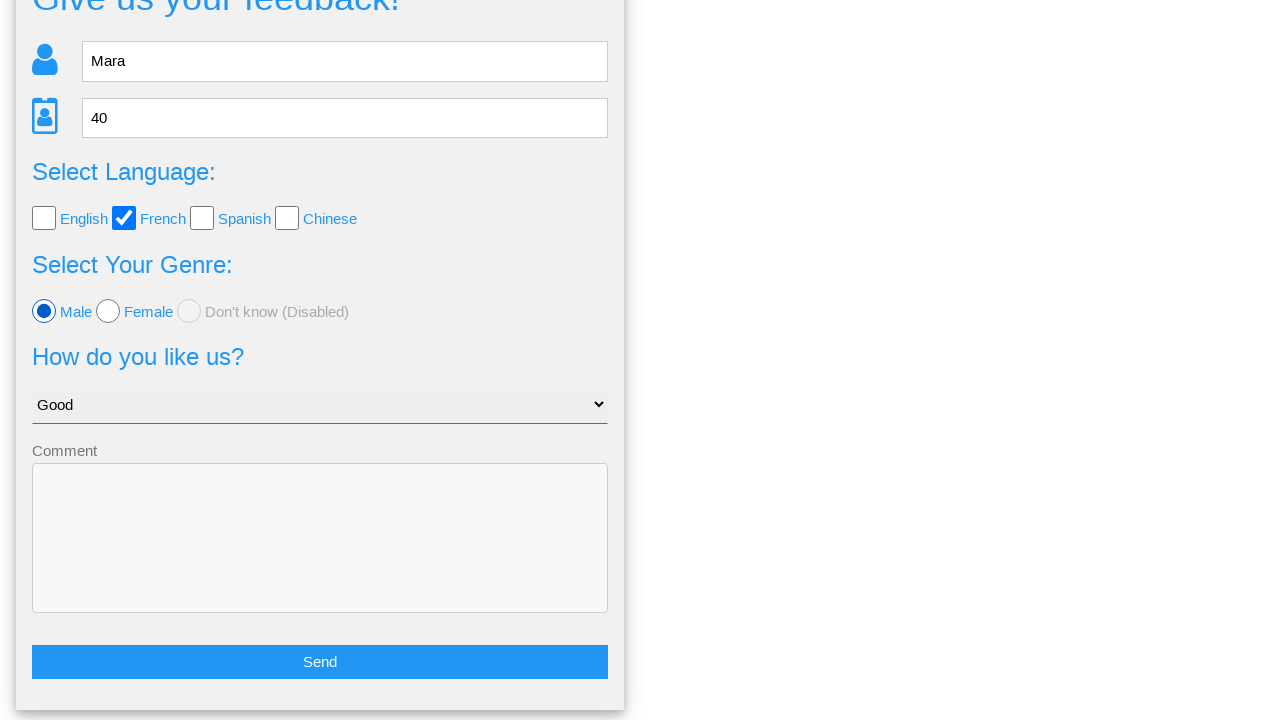

Selected dropdown option at index 3 on select
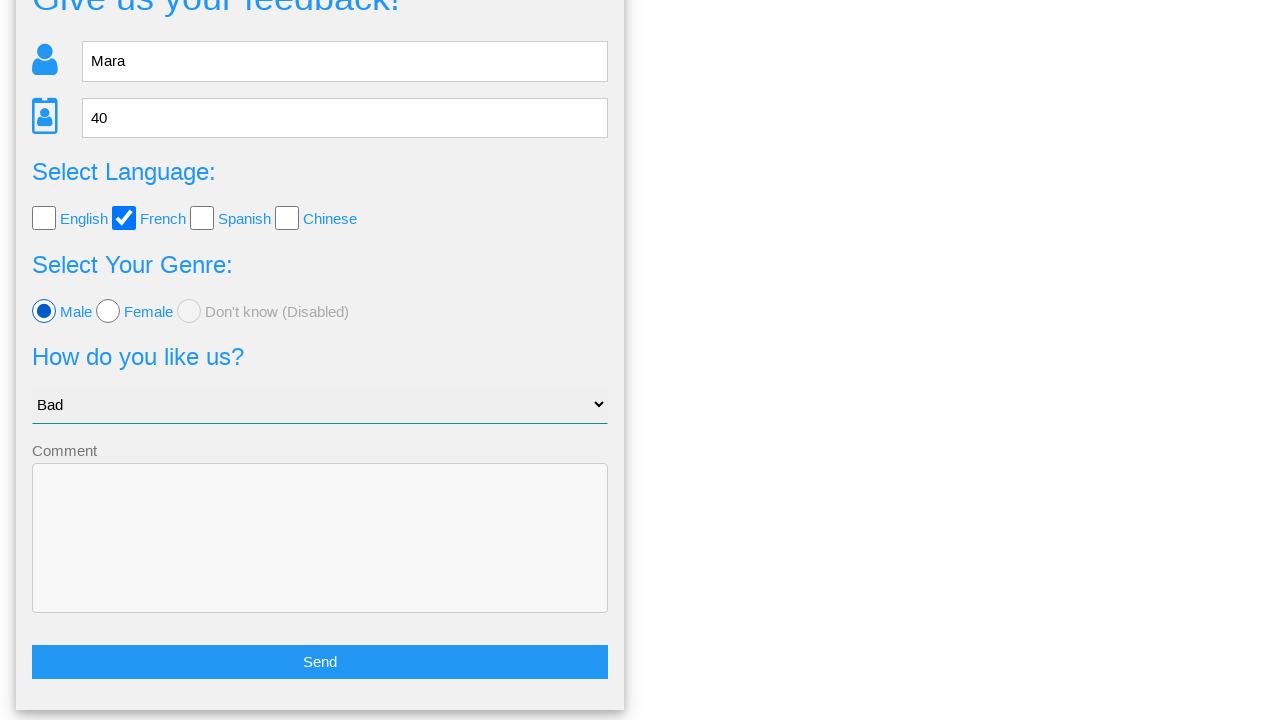

Filled textarea with 'finish' comment on textarea
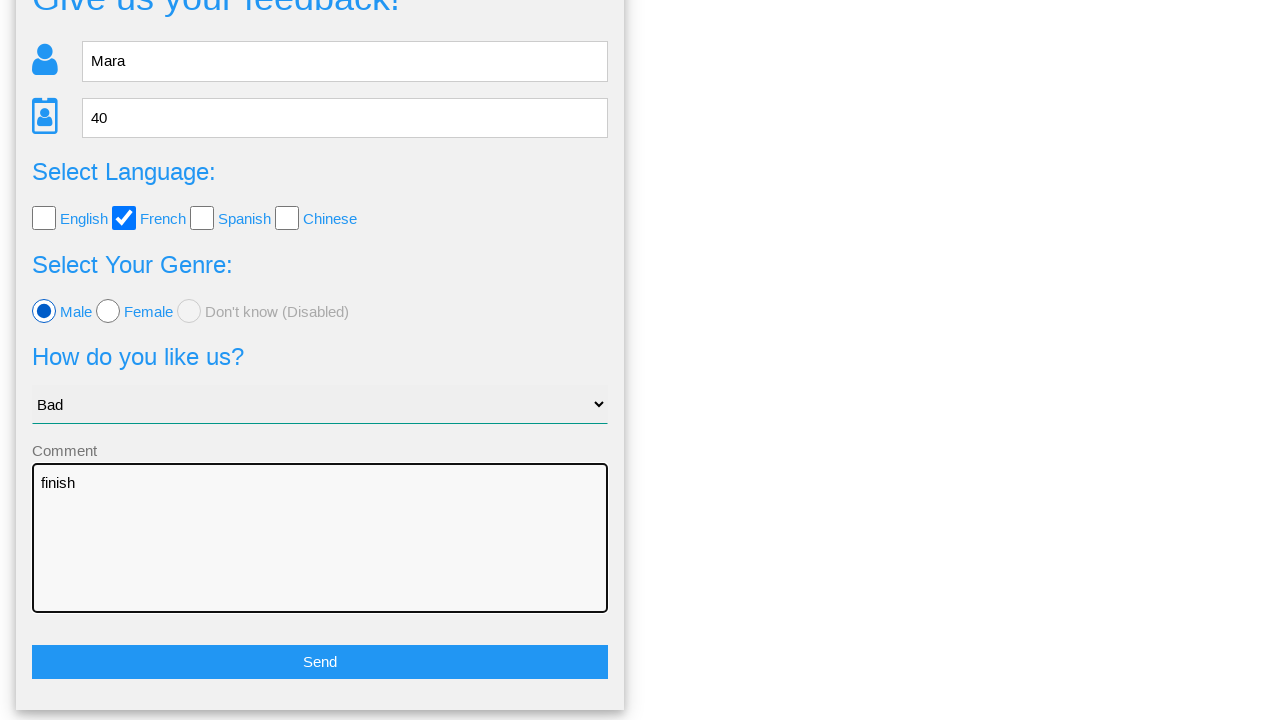

Clicked Send button to resubmit modified feedback form at (320, 662) on button[type='submit'], input[type='submit'], .w3-btn
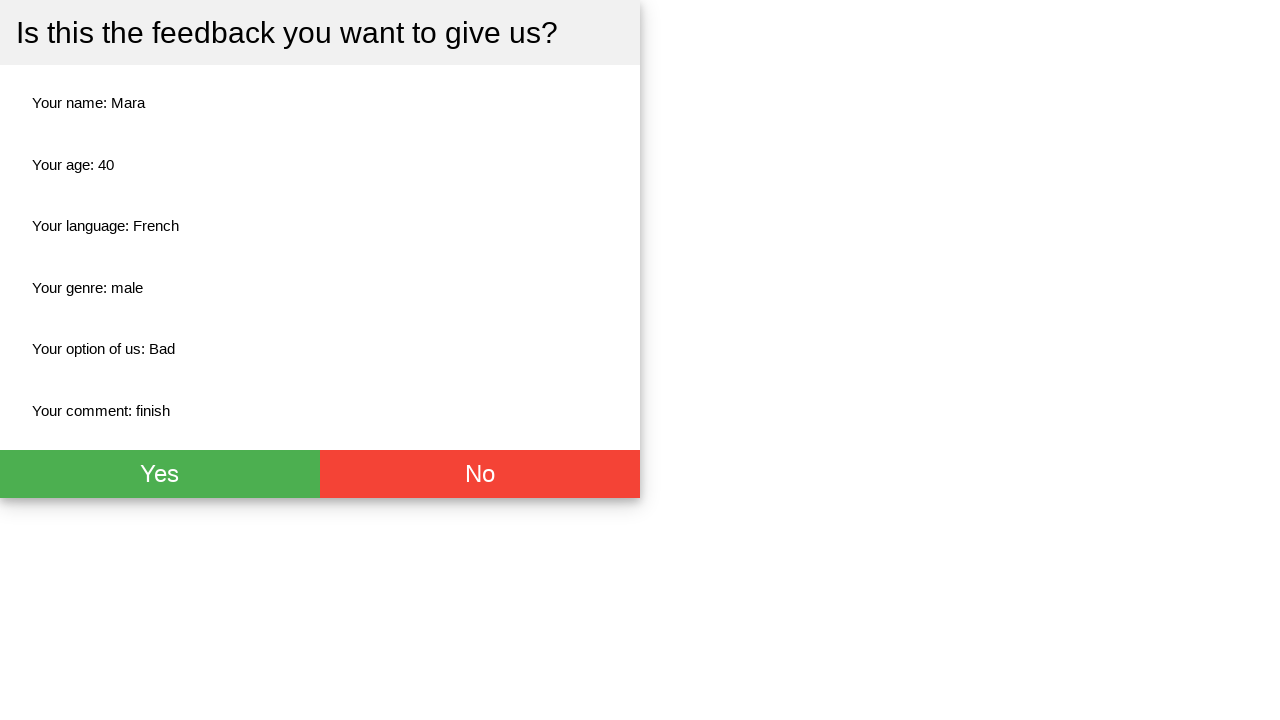

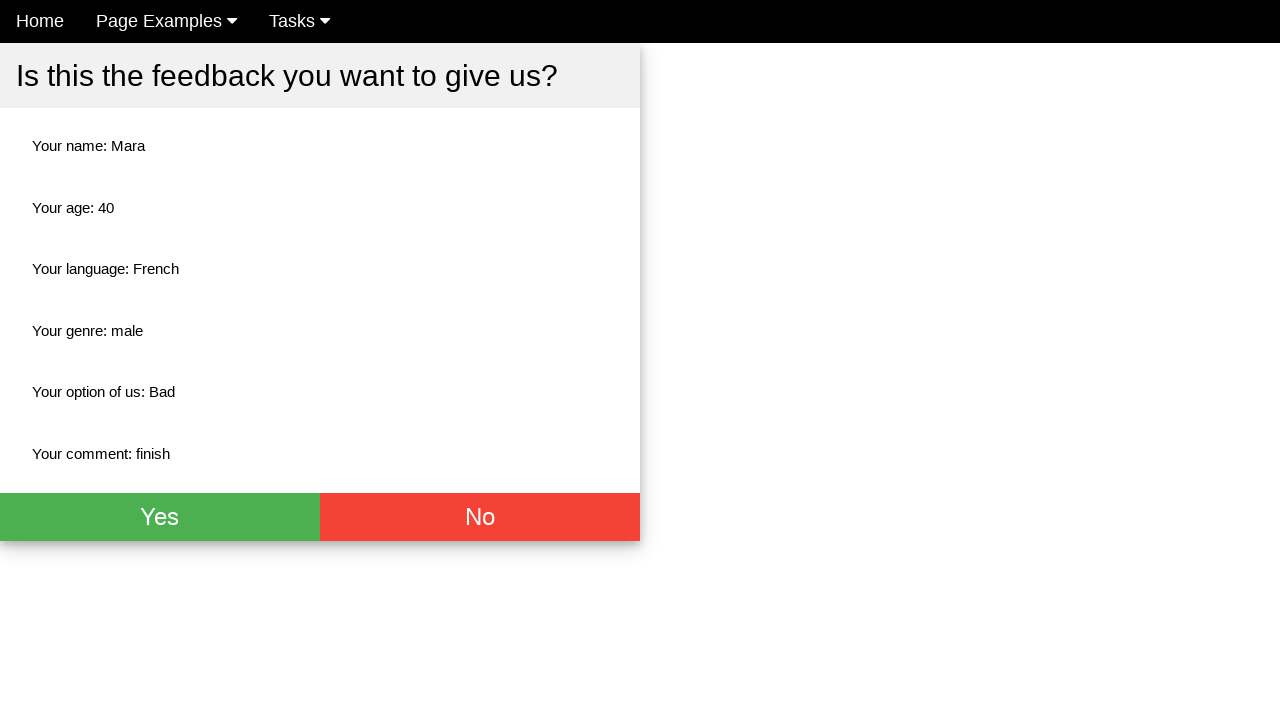